Tests Harvard's interactive campus map by navigating to the map portal and clicking on the map application area.

Starting URL: https://map.harvard.edu/

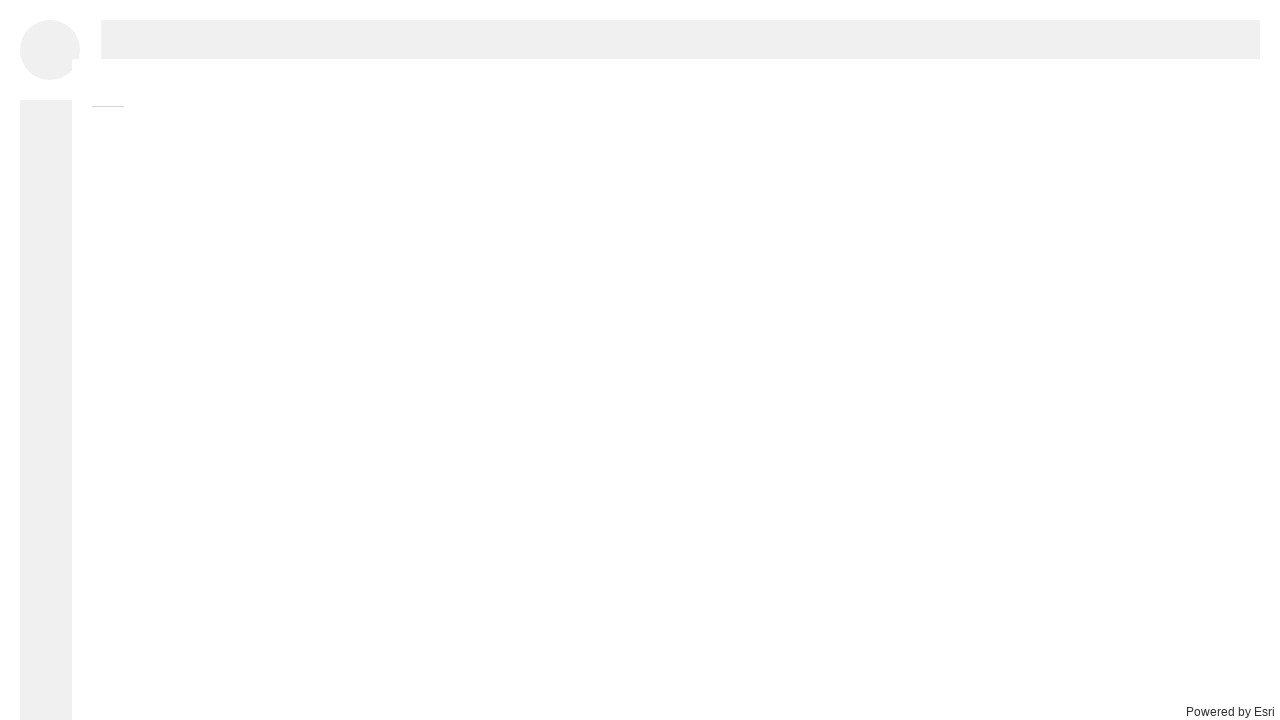

Navigated to Harvard's interactive campus map portal
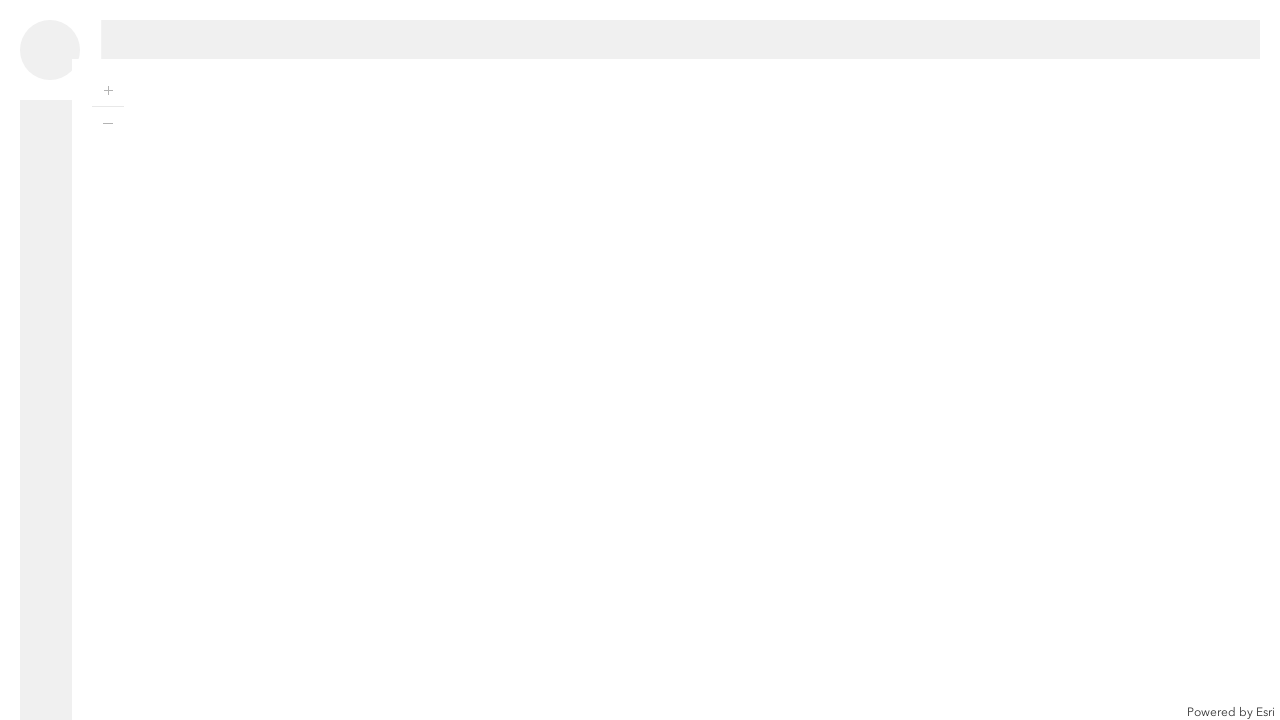

Clicked on the map application area at (676, 390) on internal:role=application[name="Map area"i]
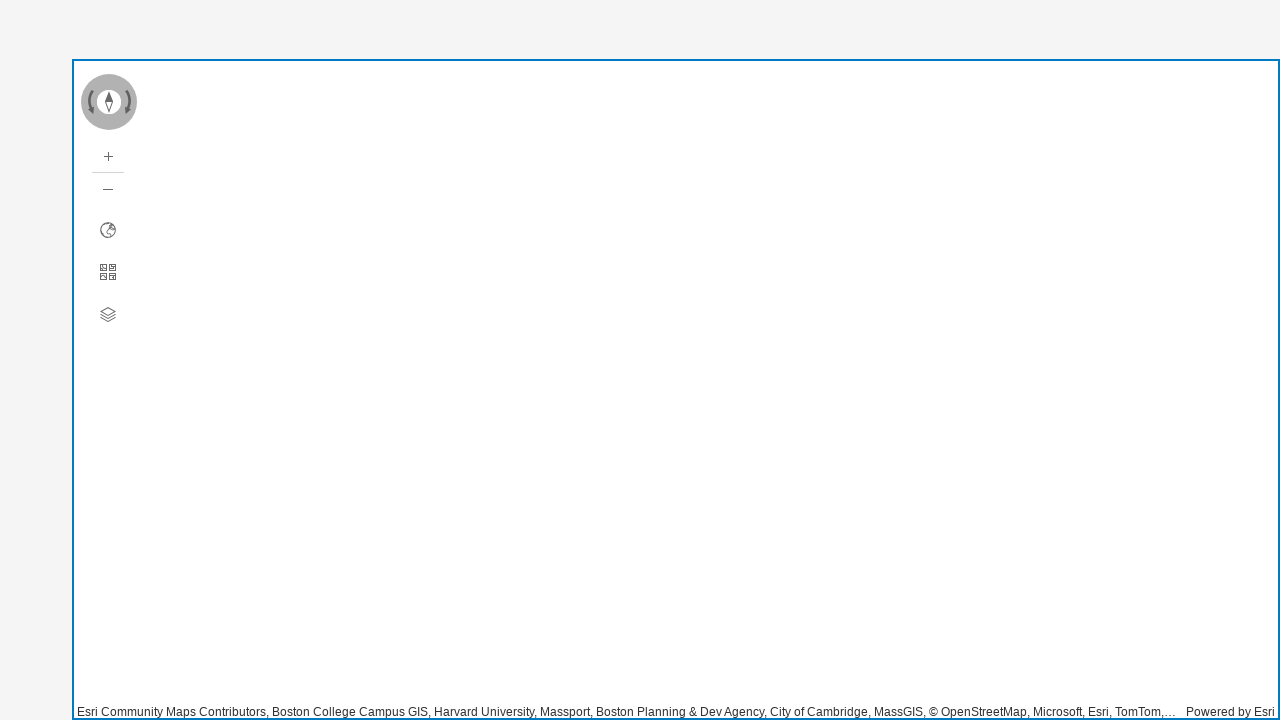

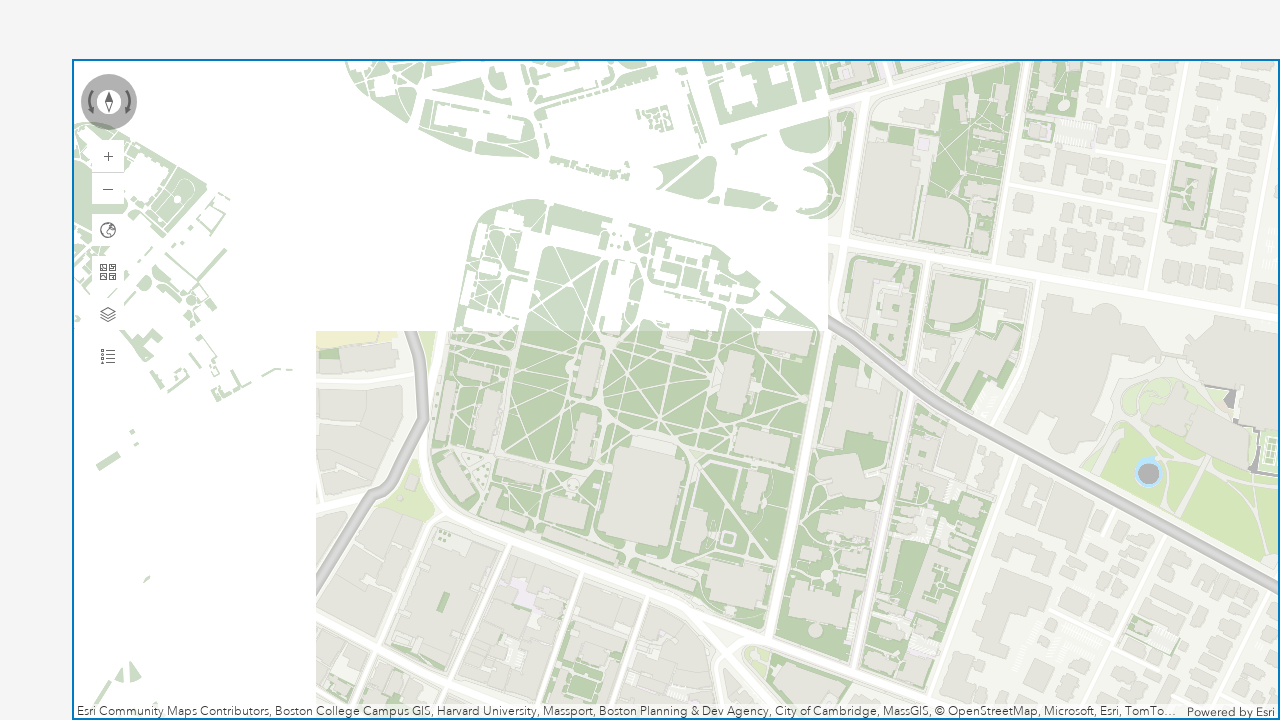